Tests right-clicking on the Downloads link on the Selenium website to open a context menu, then navigates through the context menu using keyboard actions to select an option.

Starting URL: https://www.selenium.dev/

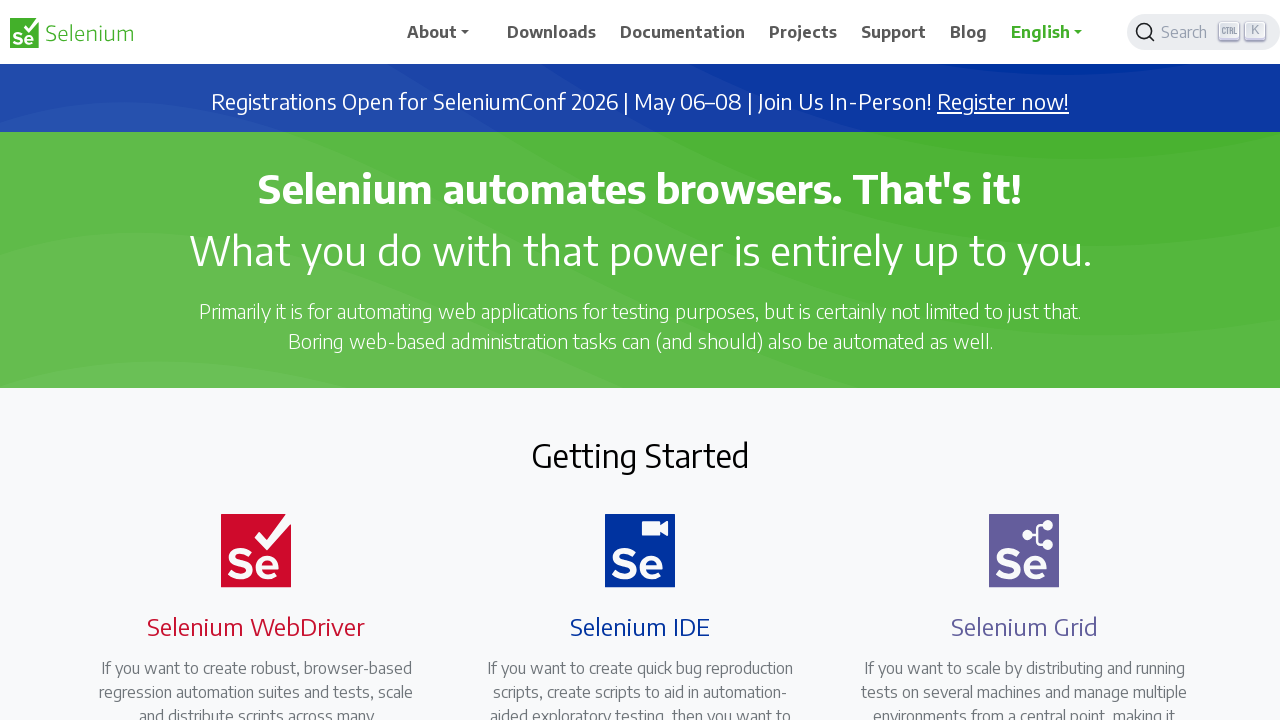

Waited for Downloads link to be visible
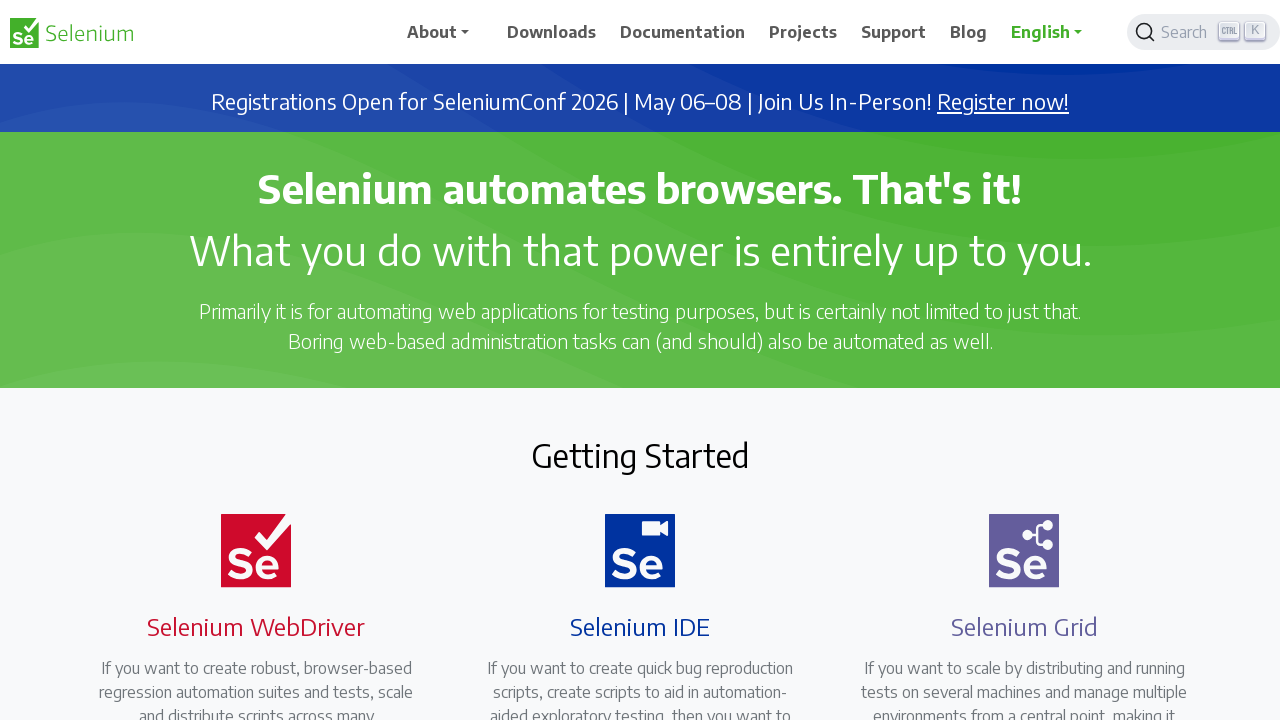

Right-clicked on Downloads link to open context menu at (552, 32) on //span[text()='Downloads']
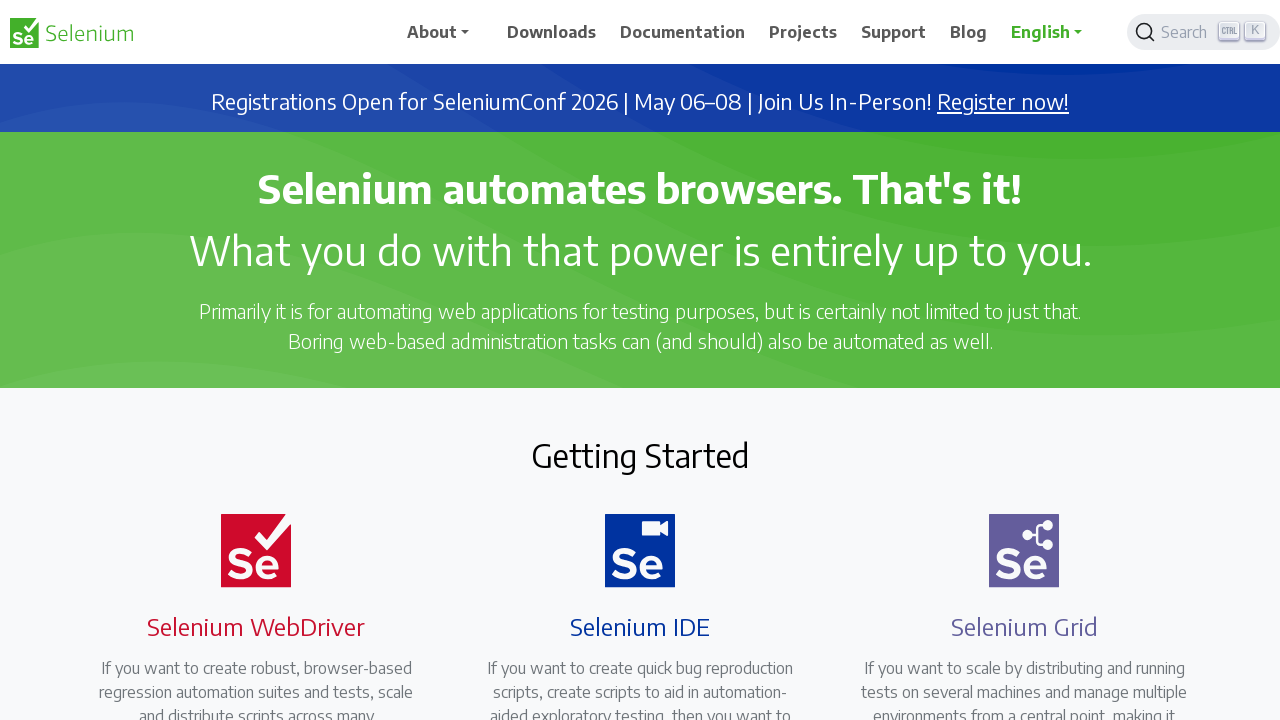

Clicked on Downloads link to navigate to Downloads page at (552, 32) on xpath=//span[text()='Downloads']
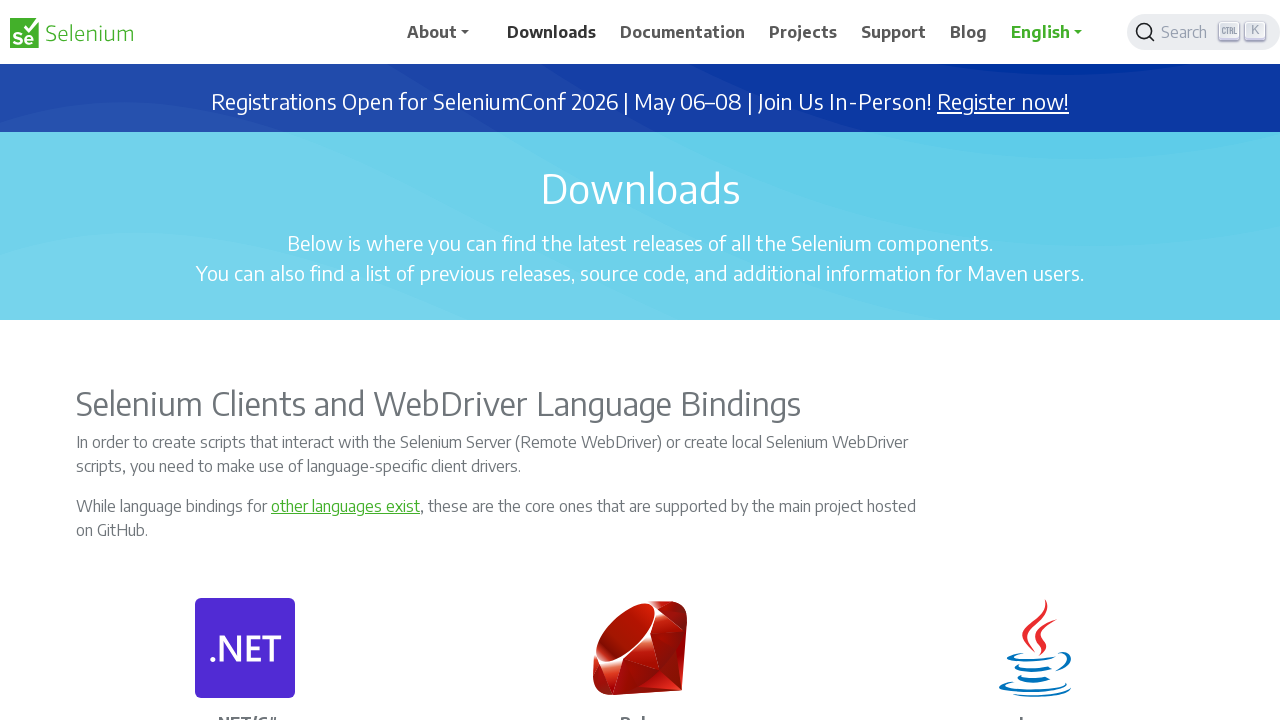

Downloads page loaded successfully
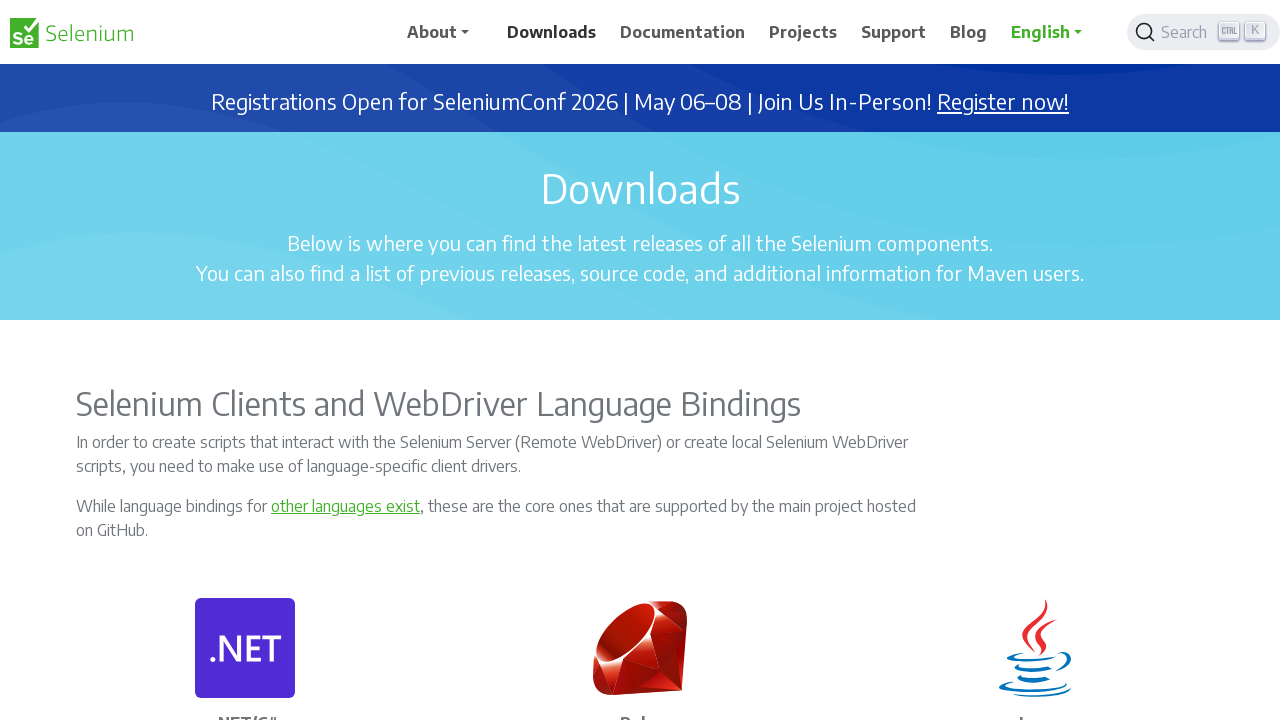

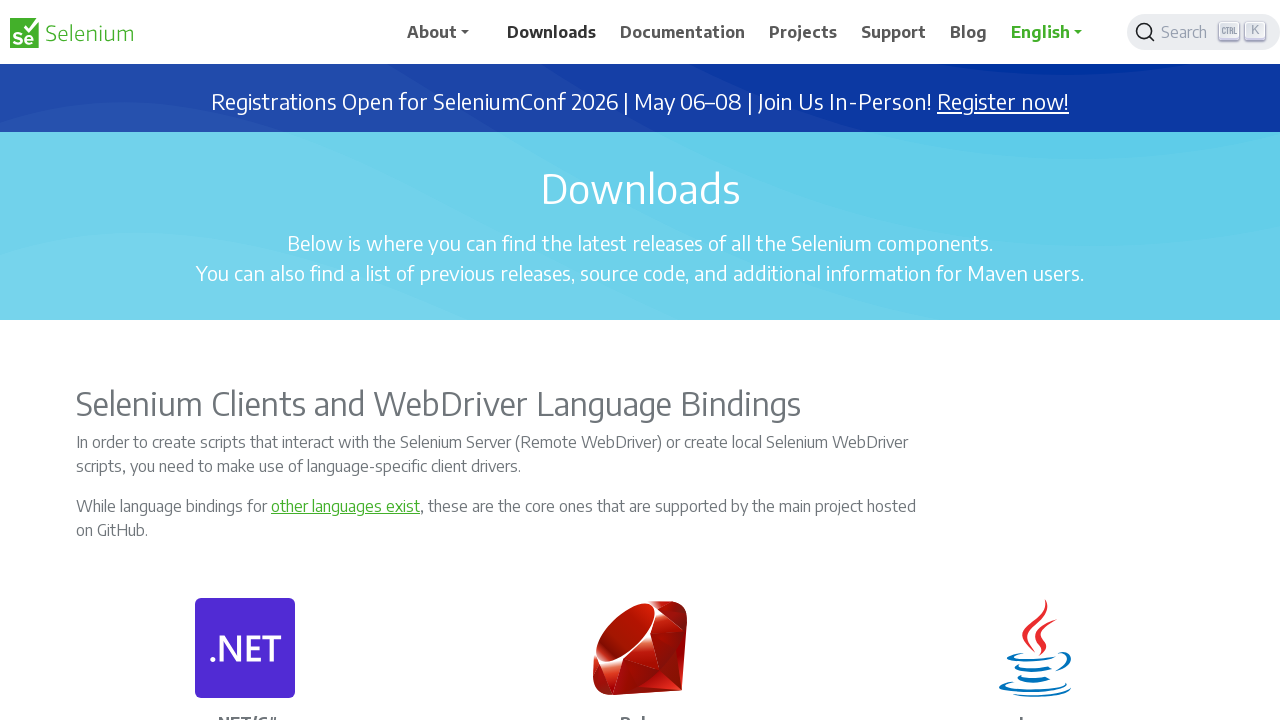